Navigates to W3Schools download attribute demo page, opens a new window, switches to an iframe, and clicks on an image to trigger a download

Starting URL: https://www.w3schools.com/tags/att_a_download.asp

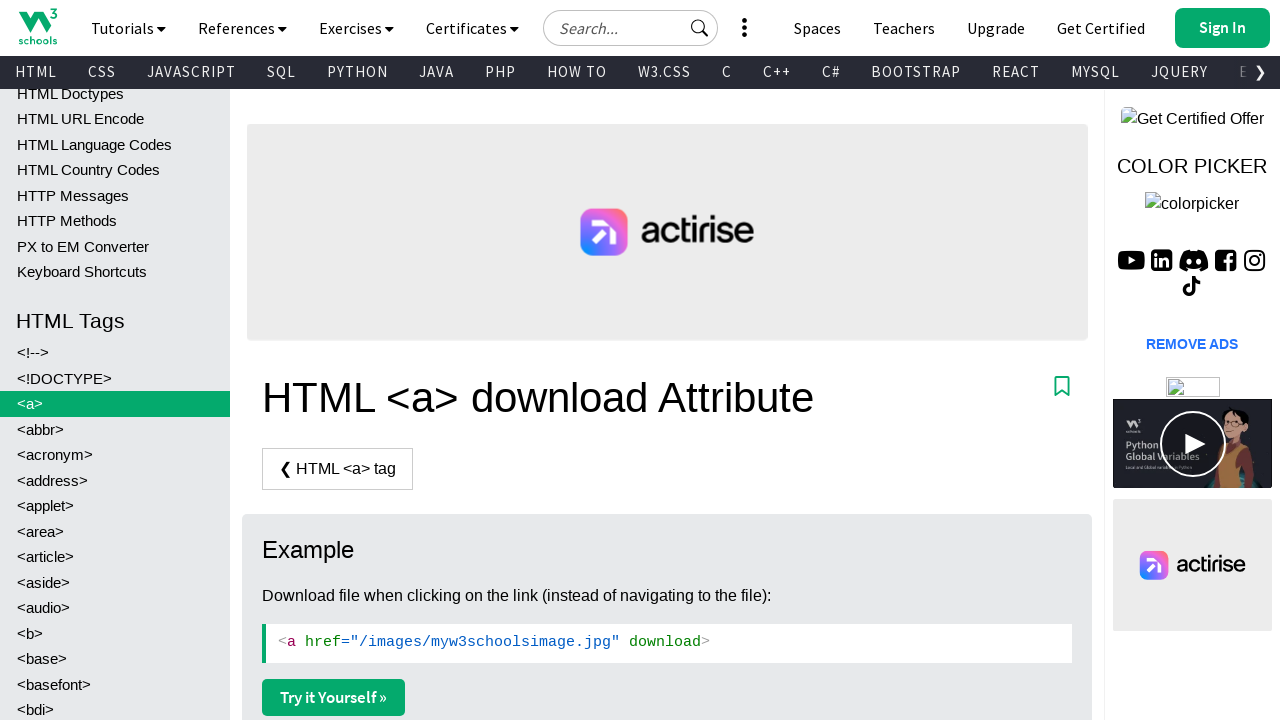

Clicked first demo link to open new window at (334, 697) on xpath=//div[@id='main']//div[2]//a[1]
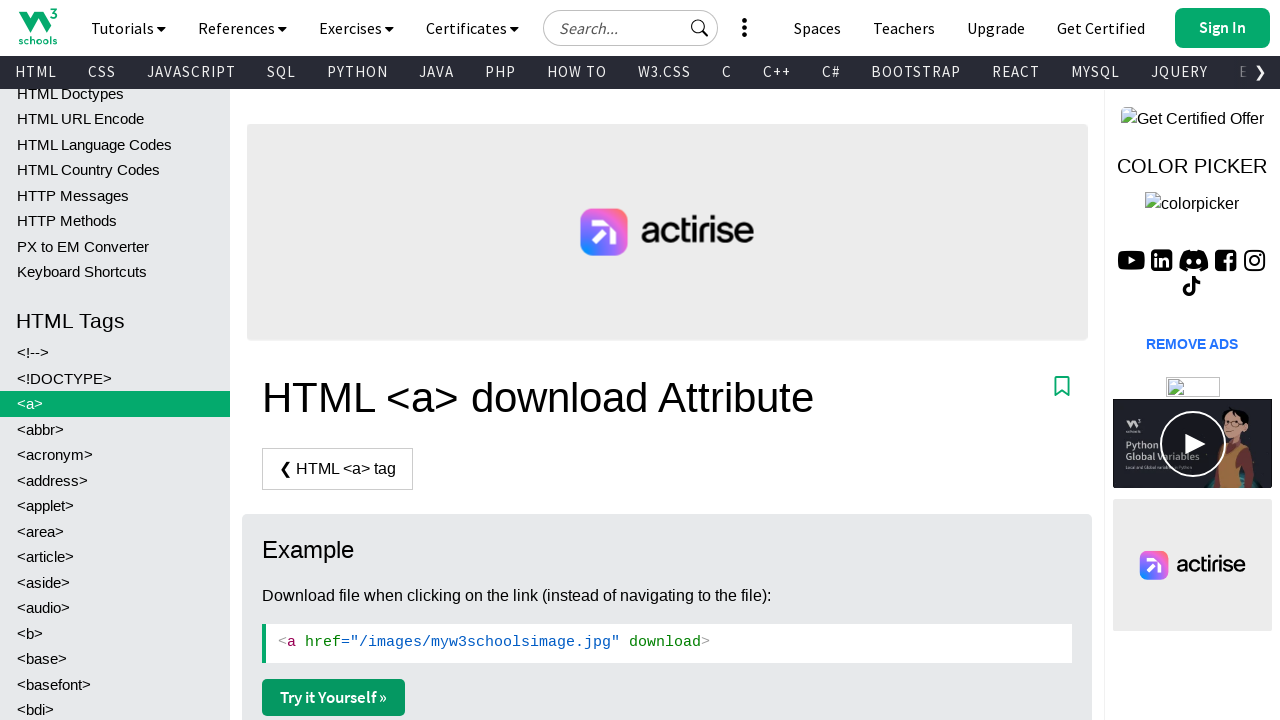

Triggered new page opening and waited for it at (334, 697) on xpath=//div[@id='main']//div[2]//a[1]
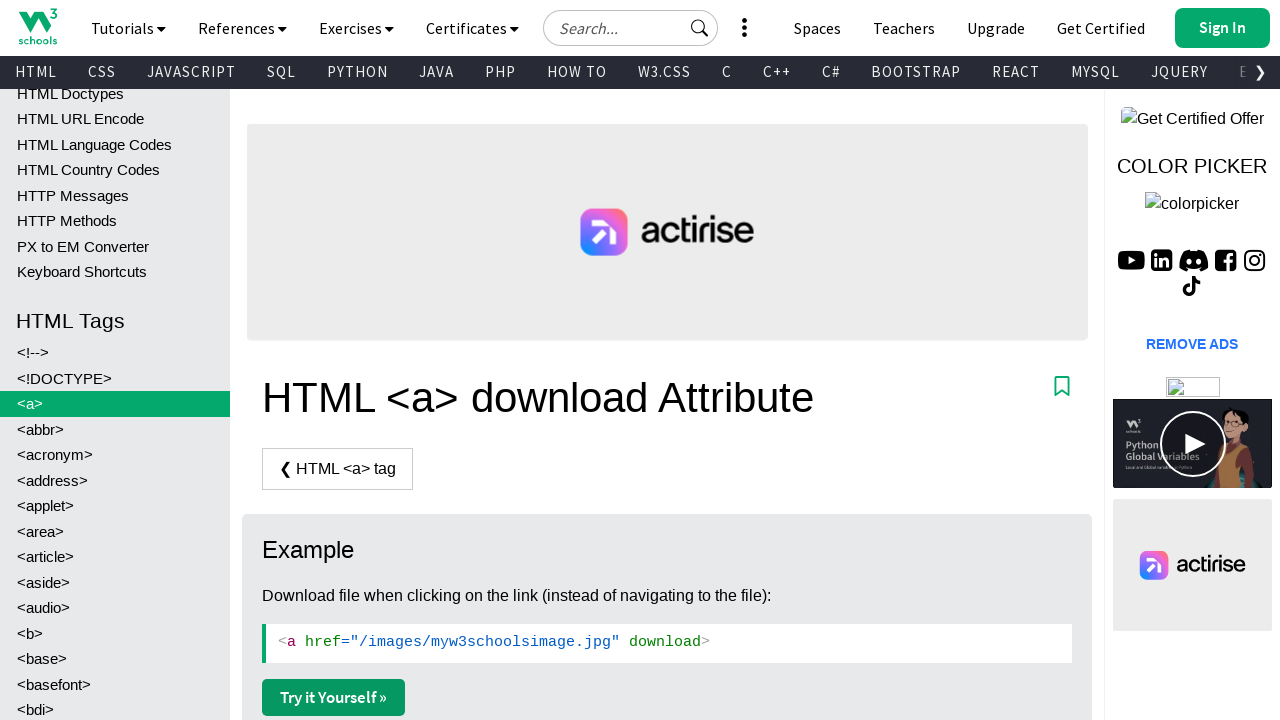

Successfully switched to new page/tab
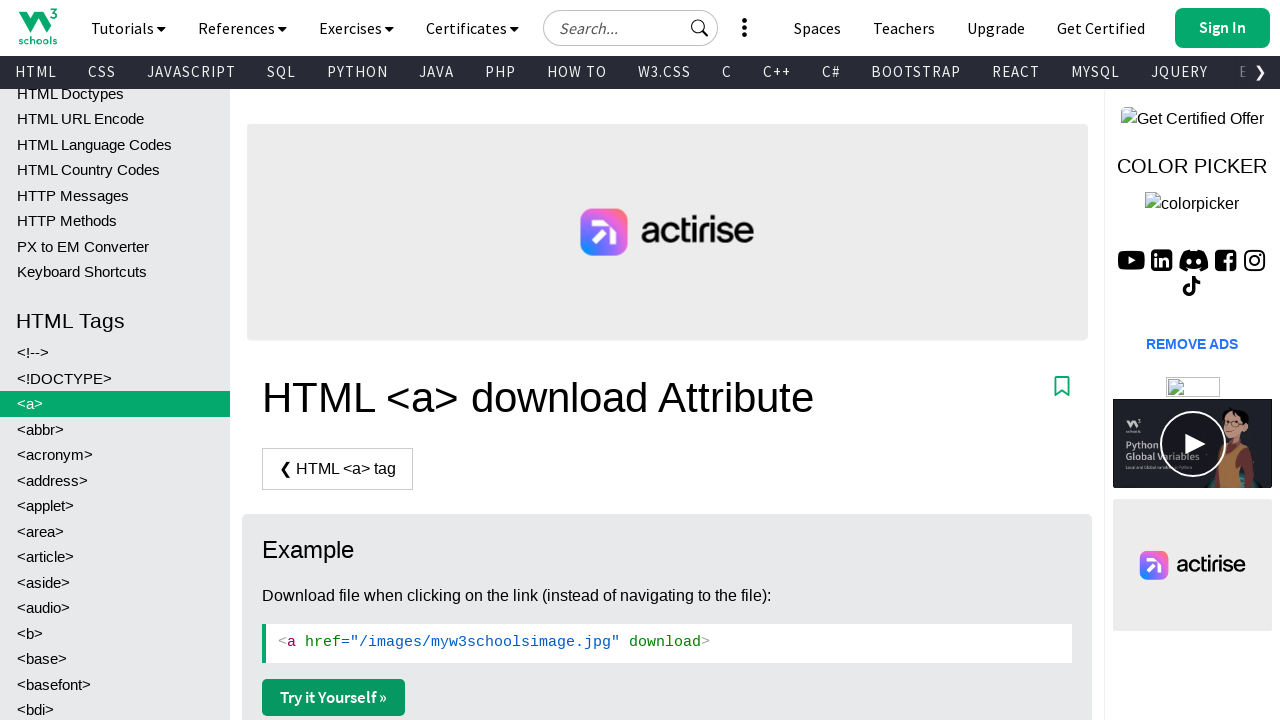

Located iframe with id 'iframeResult'
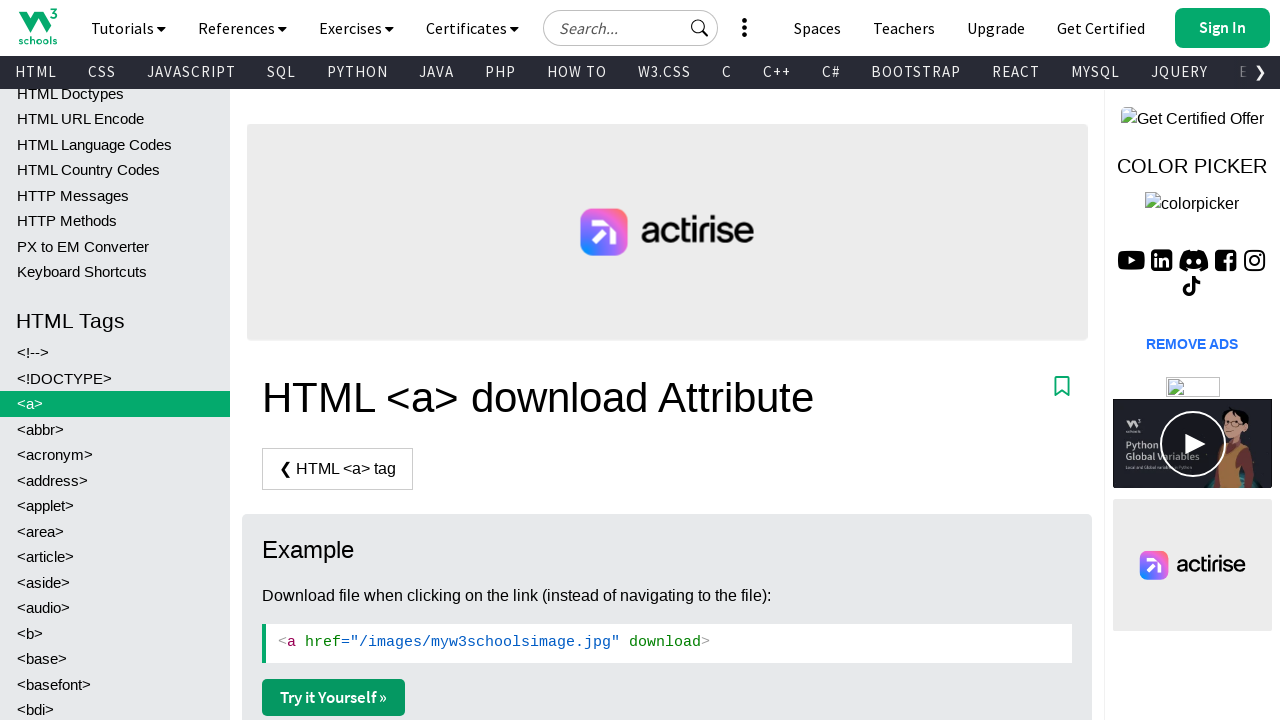

Clicked W3Schools image to trigger download at (572, 168) on #iframeResult >> internal:control=enter-frame >> xpath=//img[@alt='W3Schools']
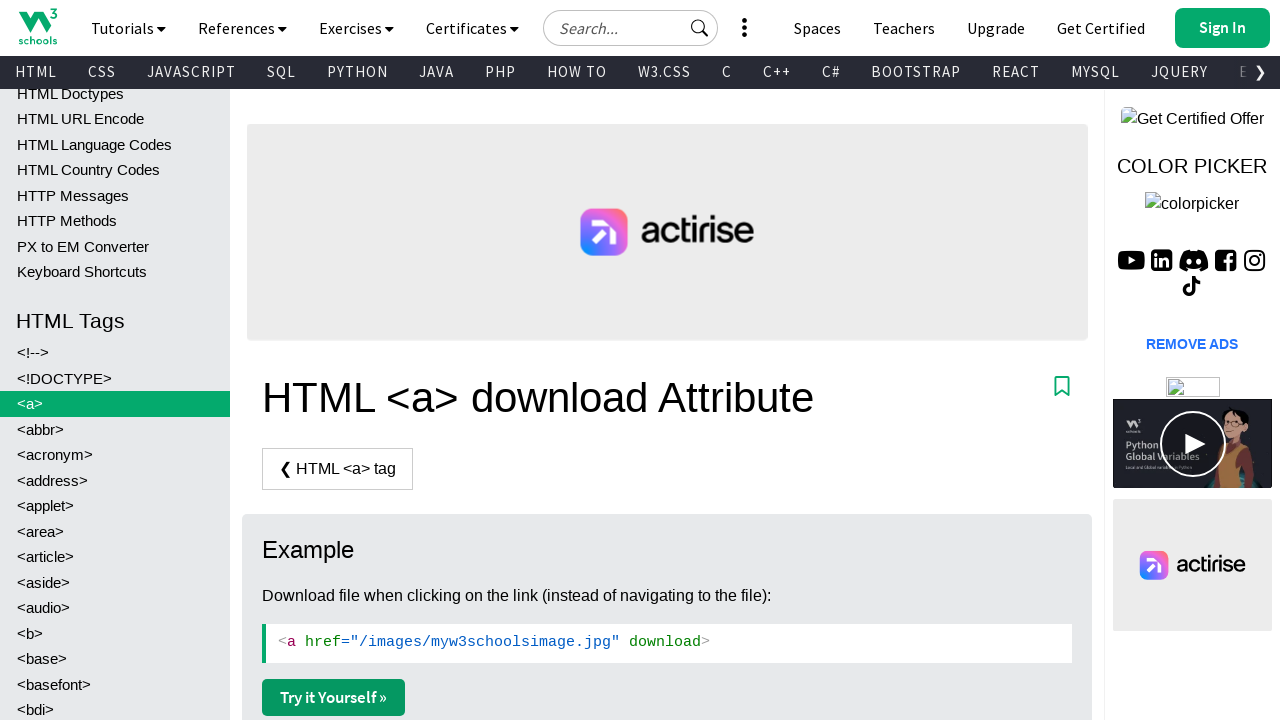

Waited 3 seconds for download to initiate
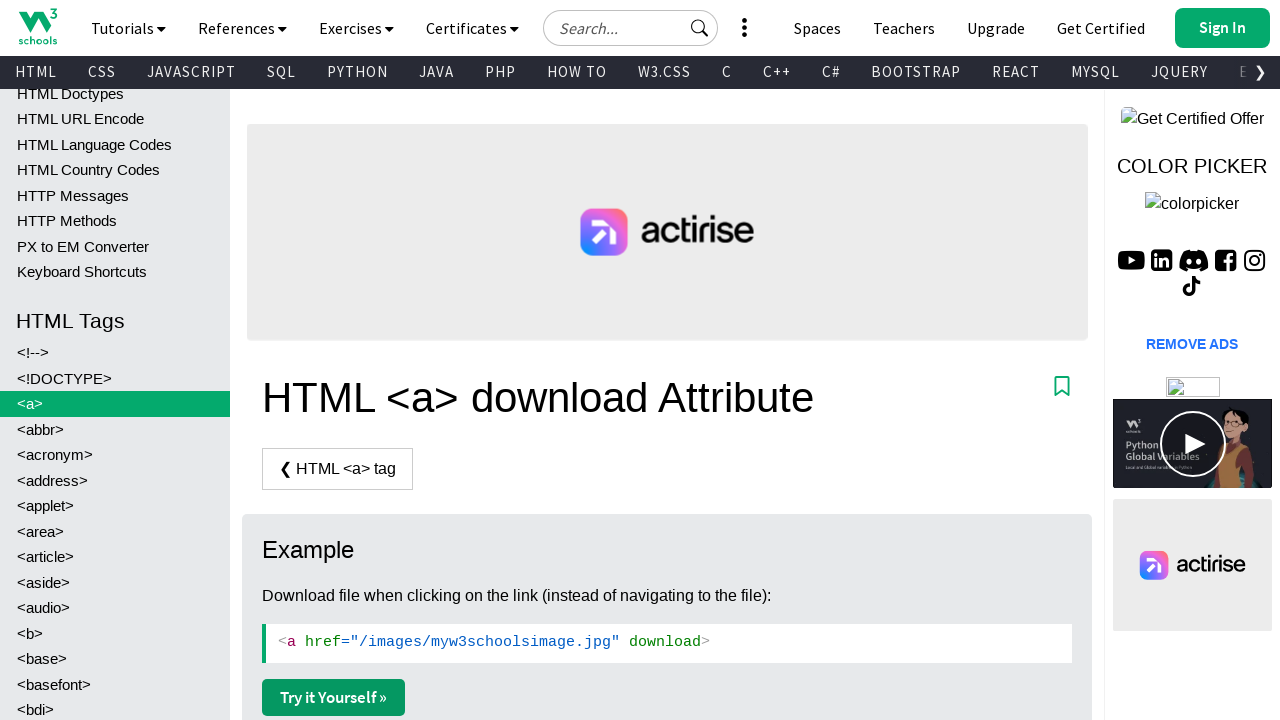

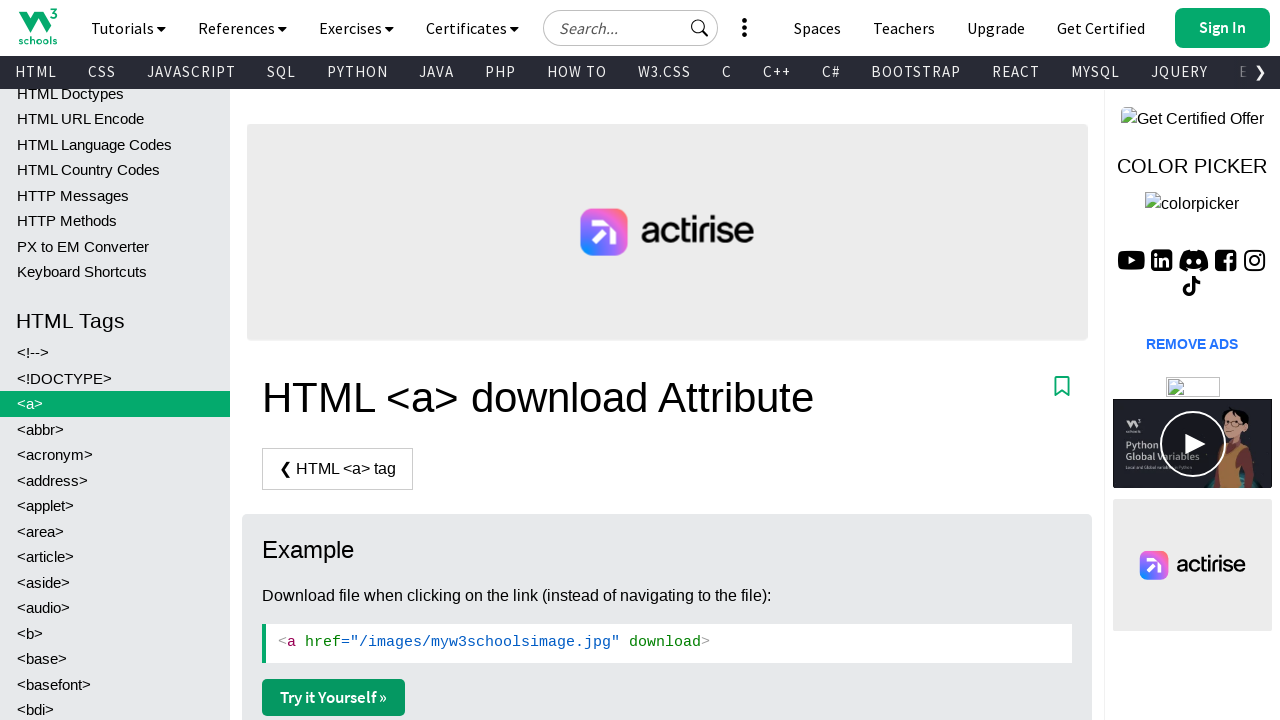